Tests keyboard shortcuts functionality by entering text in the first input field, selecting all text with Ctrl+A, copying with Ctrl+C, tabbing to the second field, and pasting with Ctrl+V

Starting URL: https://text-compare.com/

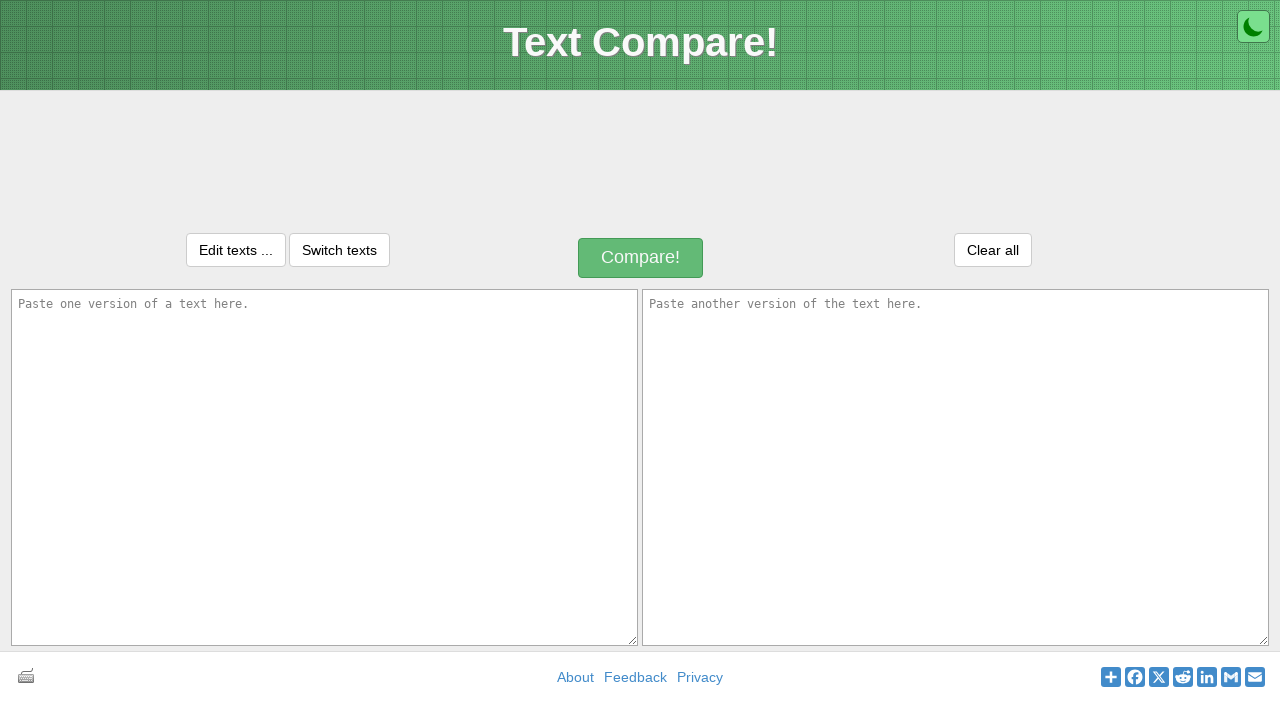

Entered text 'Welcome to selenium keyboard control module' in the first input field on #inputText1
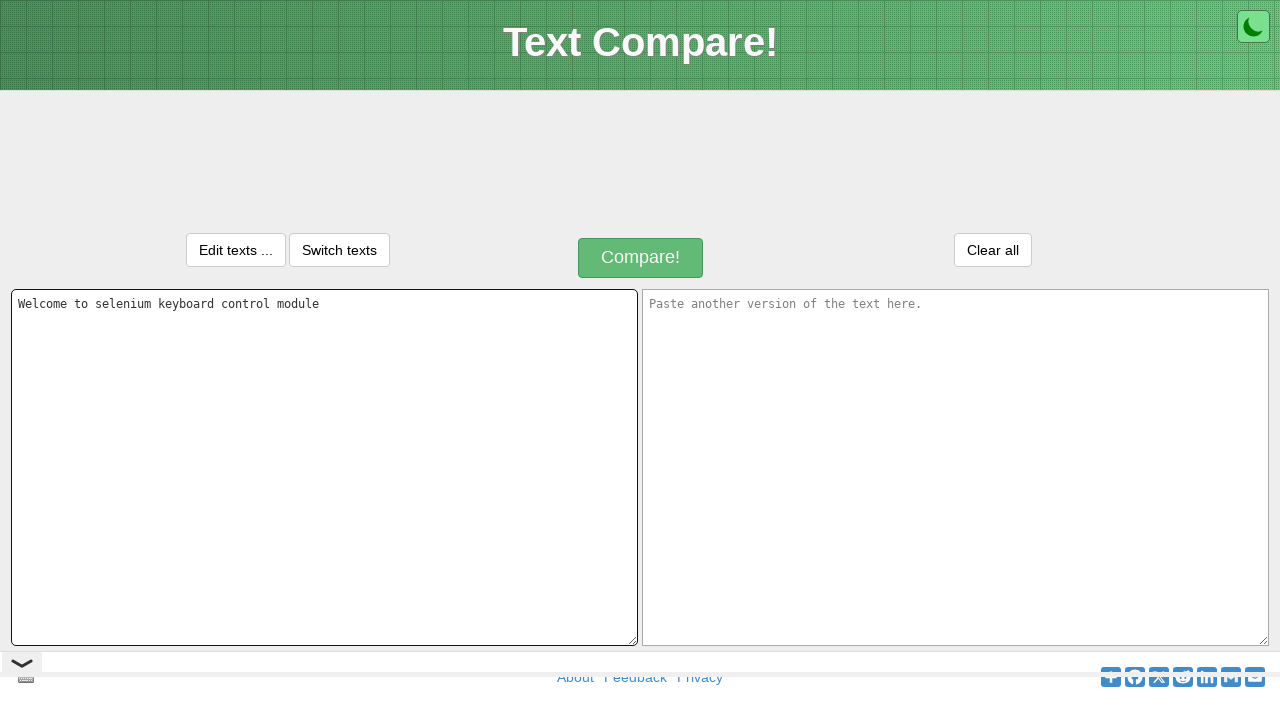

Focused on the first input field to ensure selection works on #inputText1
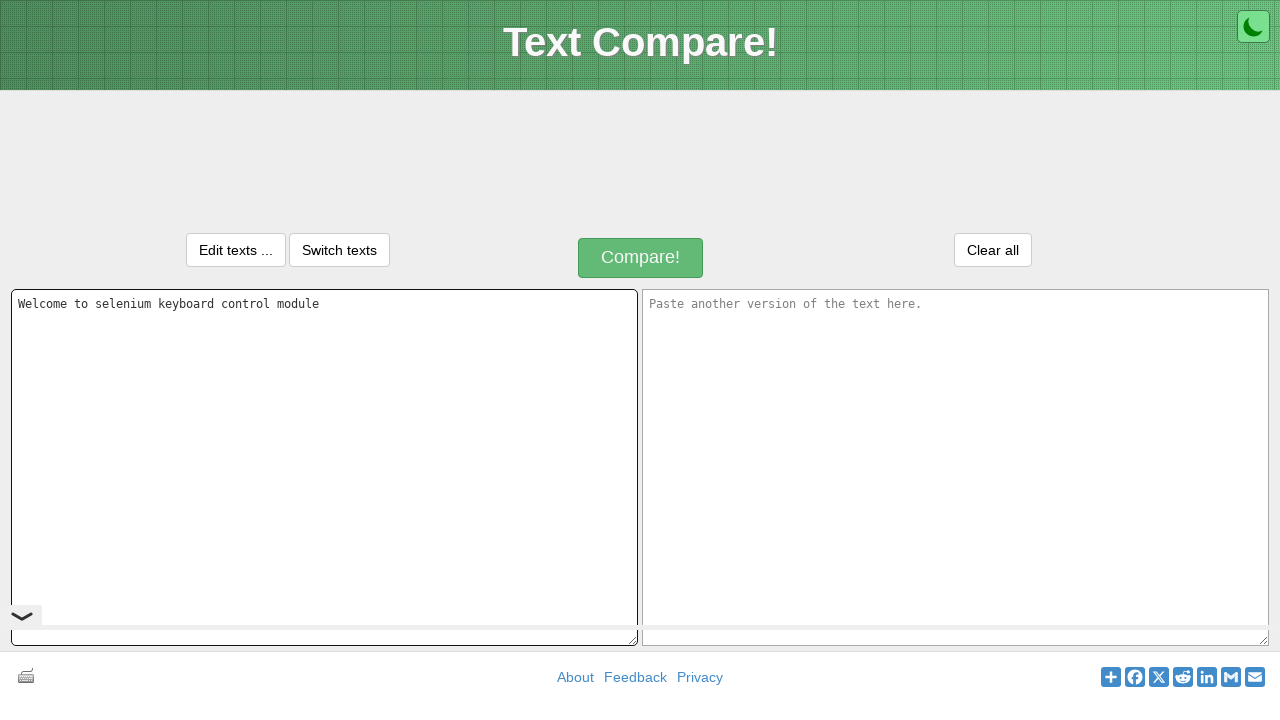

Selected all text in the first input field with Ctrl+A
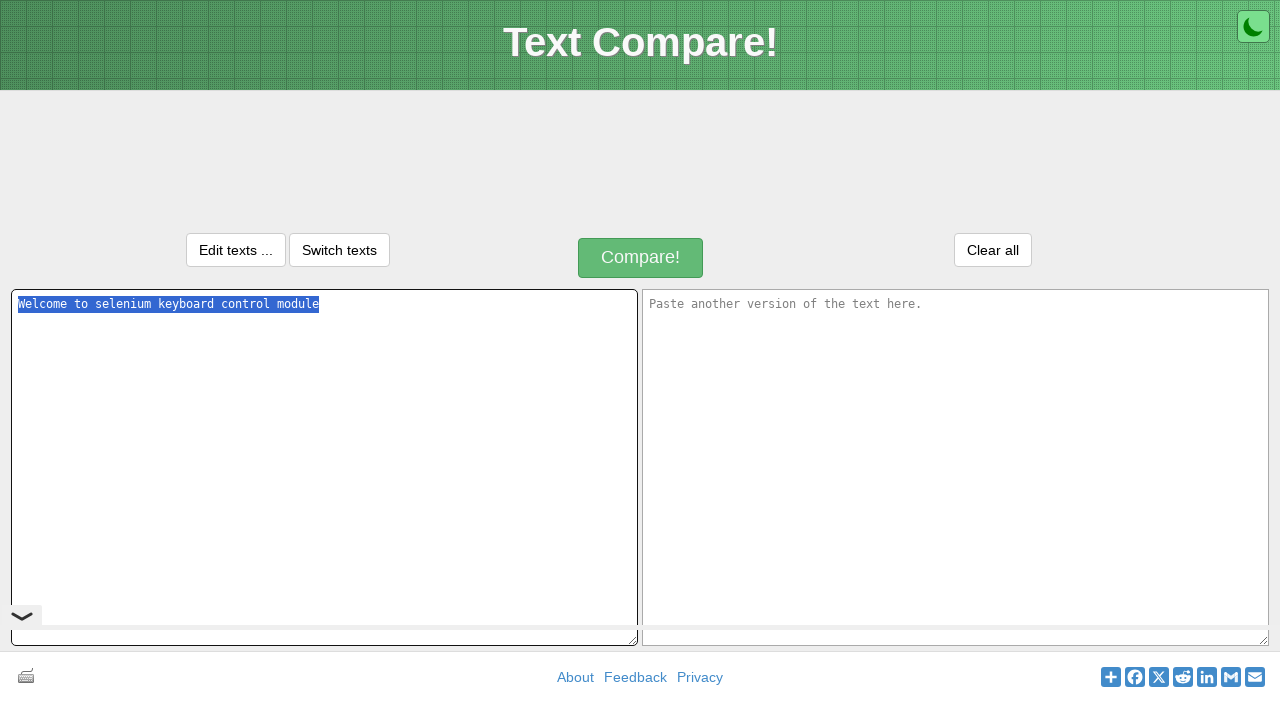

Copied selected text with Ctrl+C
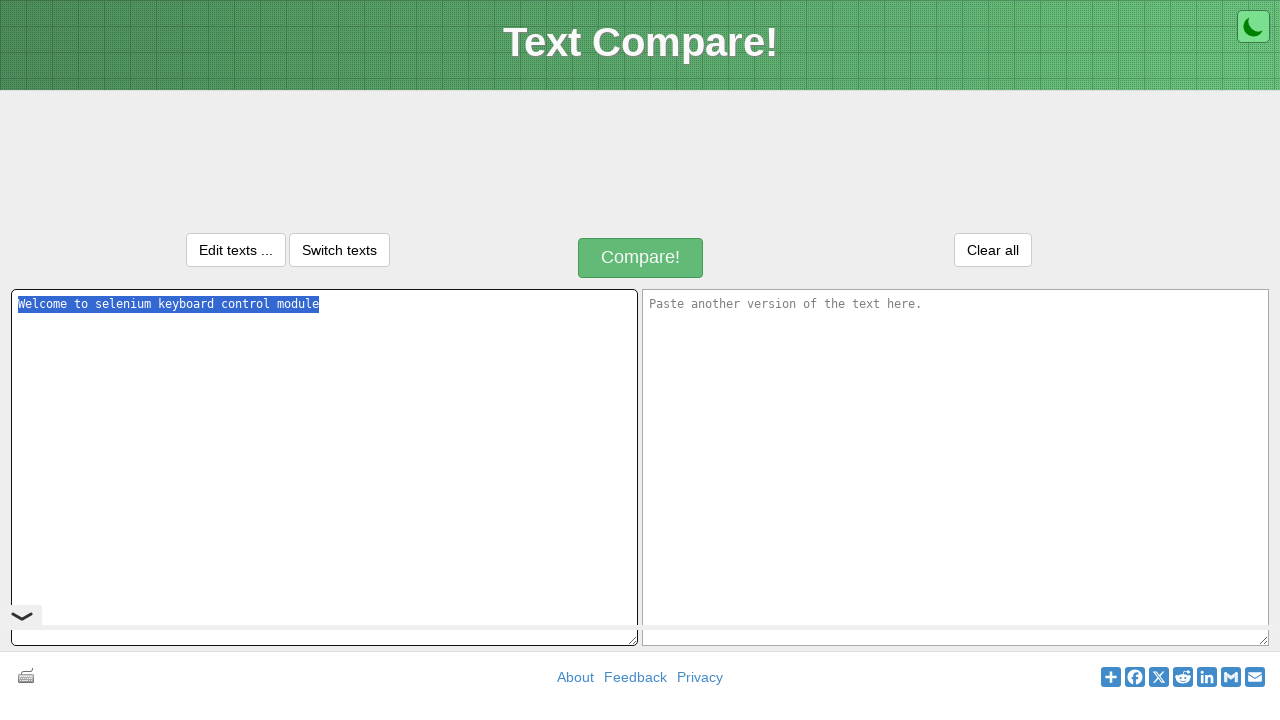

Pressed Tab to move focus to the second input field
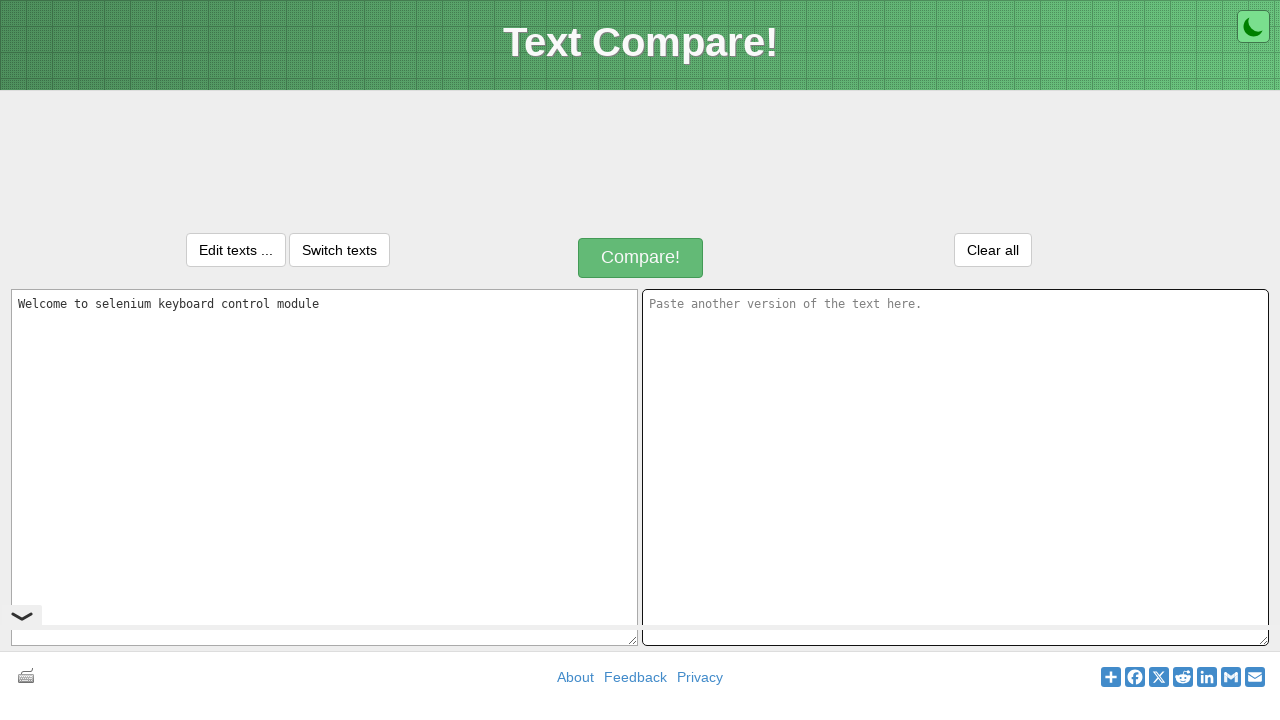

Pasted text into the second input field with Ctrl+V
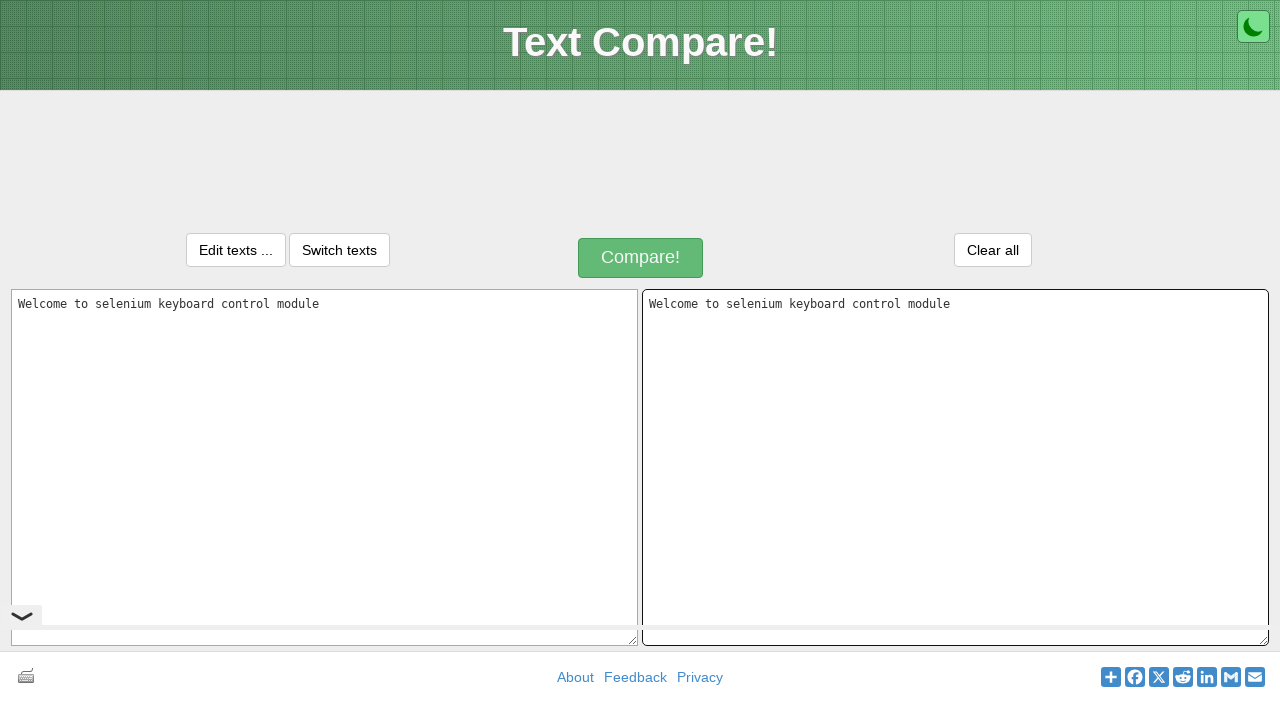

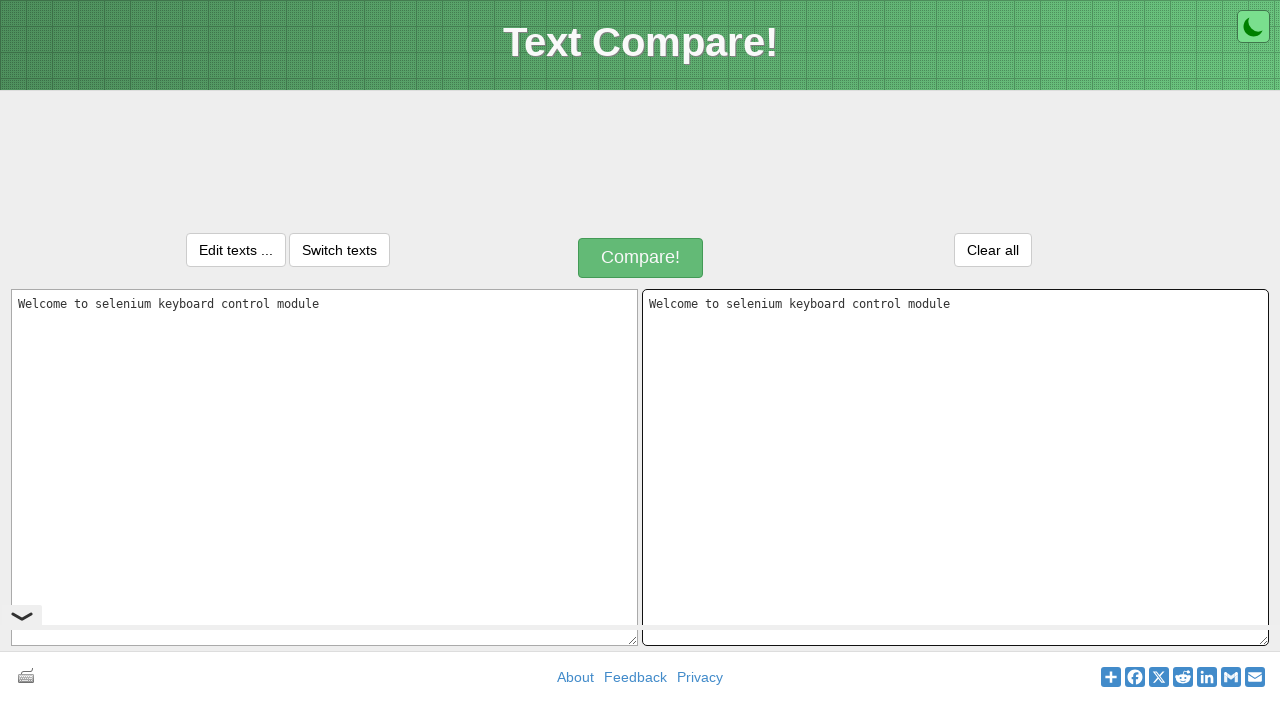